Tests that the "Clear completed" button displays correct text when items are completed.

Starting URL: https://demo.playwright.dev/todomvc

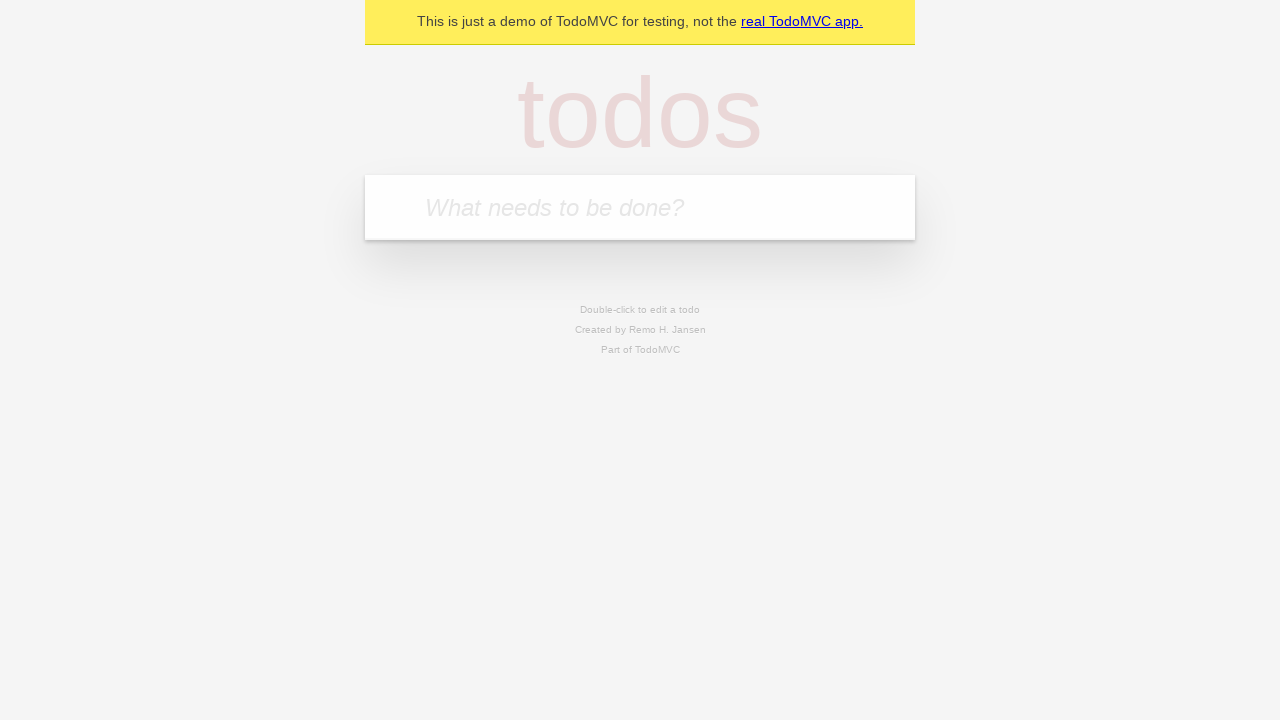

Filled todo input with 'buy some cheese' on internal:attr=[placeholder="What needs to be done?"i]
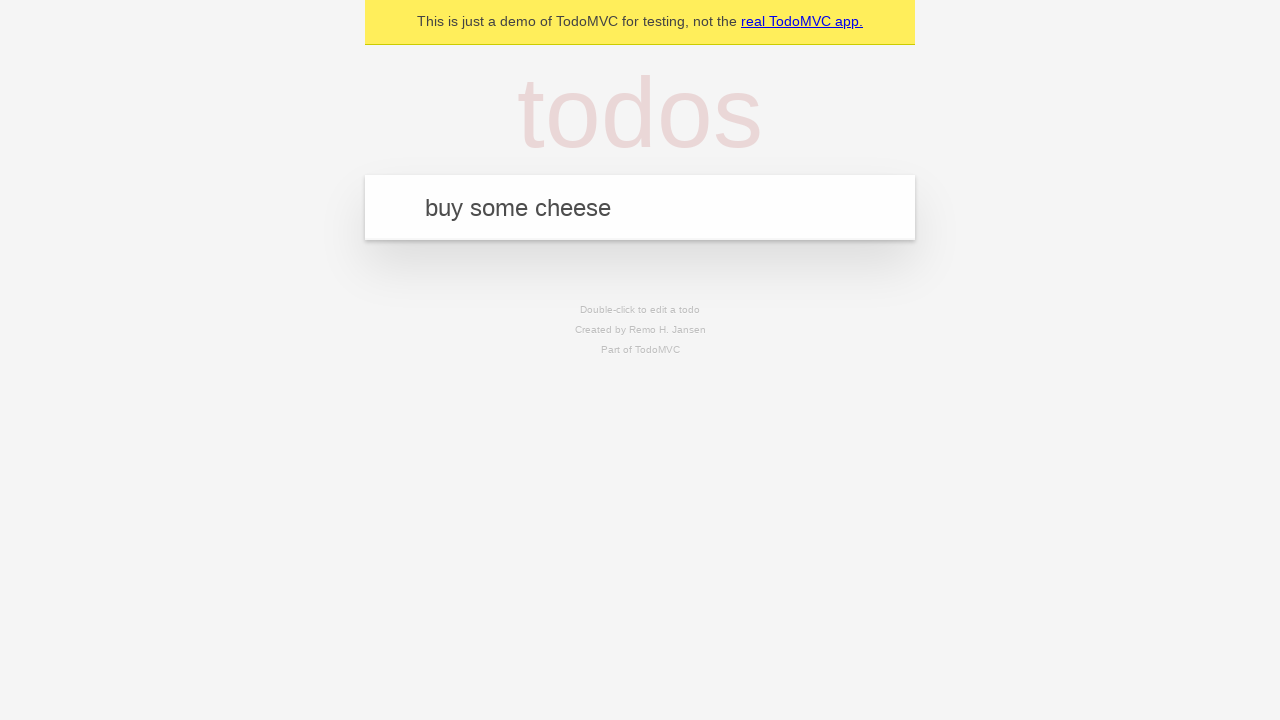

Pressed Enter to create first todo on internal:attr=[placeholder="What needs to be done?"i]
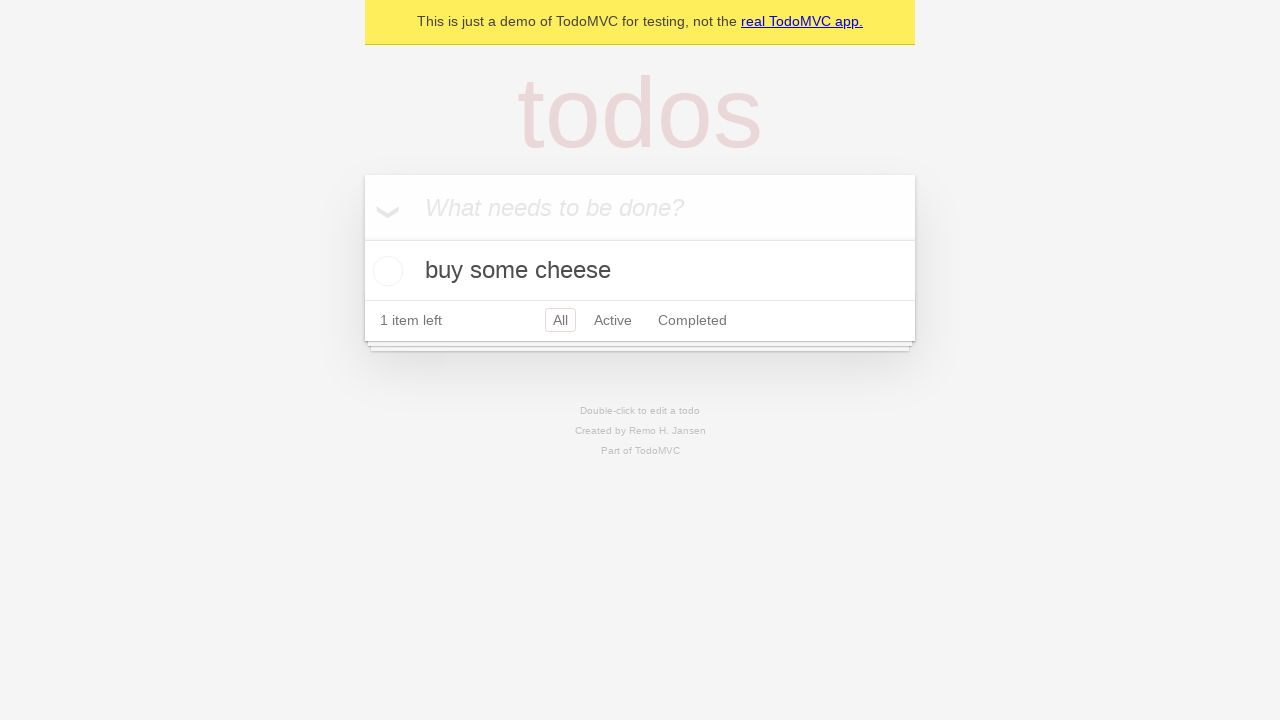

Filled todo input with 'feed the cat' on internal:attr=[placeholder="What needs to be done?"i]
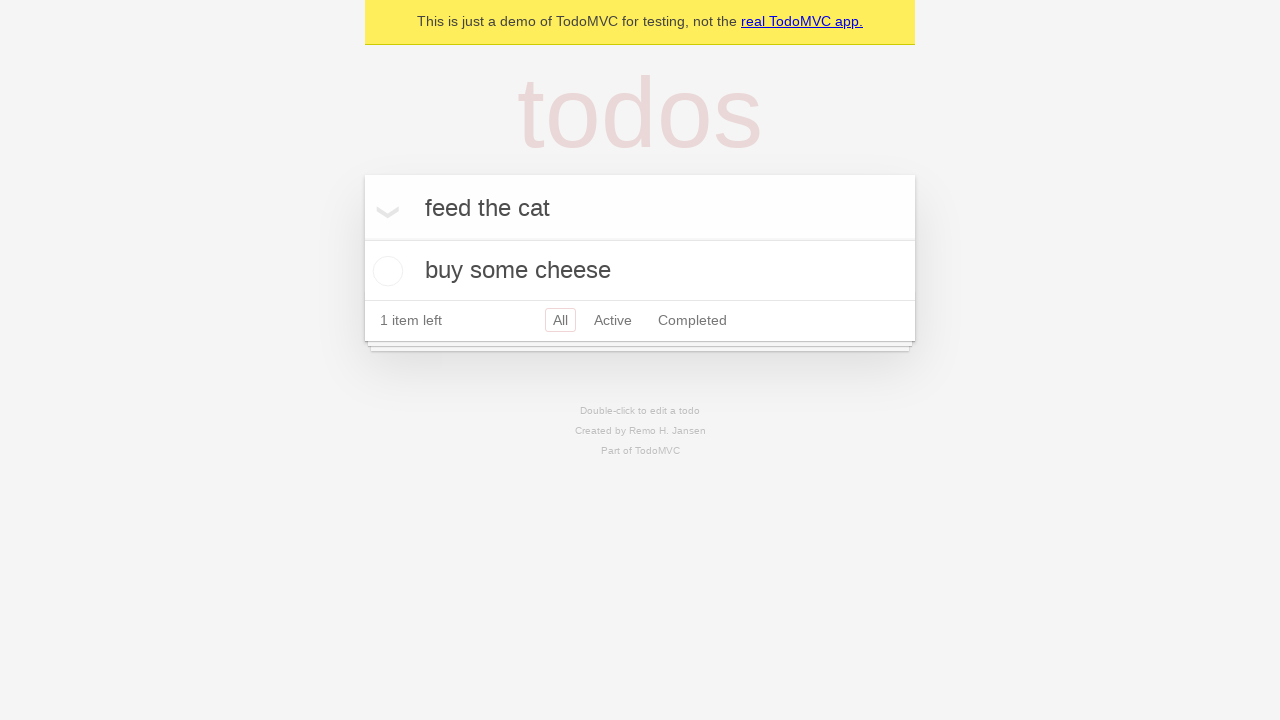

Pressed Enter to create second todo on internal:attr=[placeholder="What needs to be done?"i]
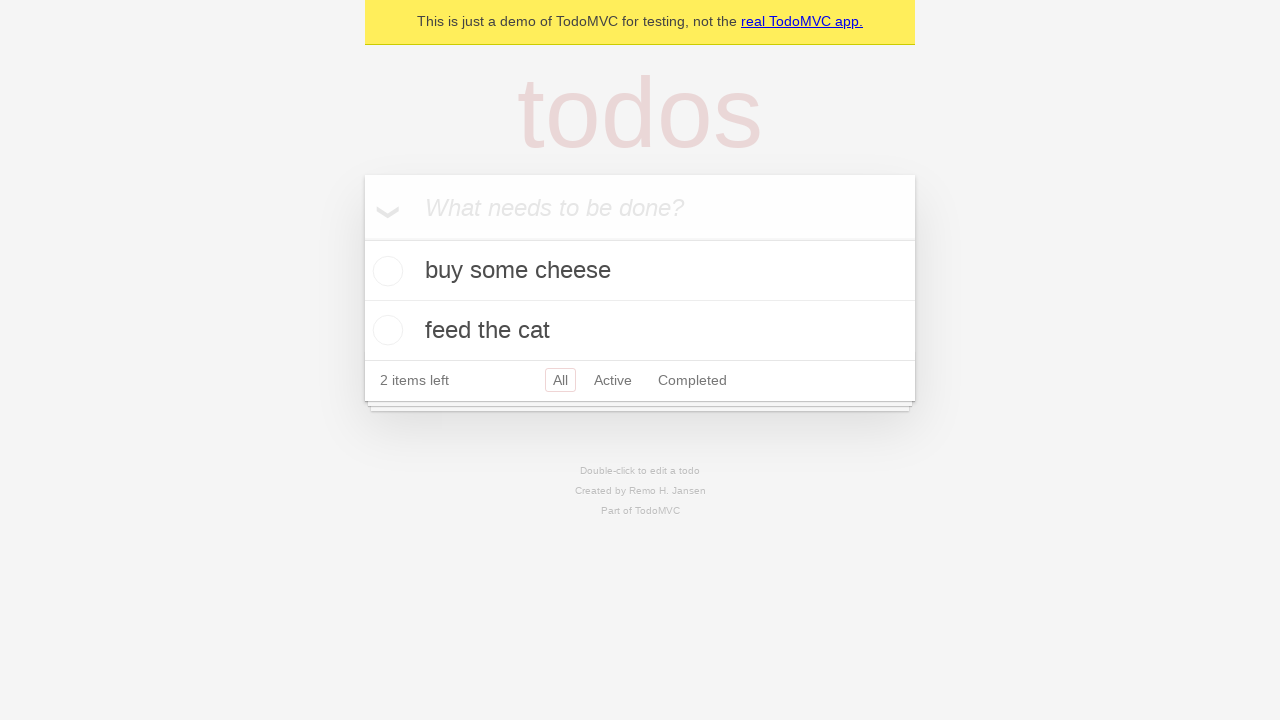

Filled todo input with 'book a doctors appointment' on internal:attr=[placeholder="What needs to be done?"i]
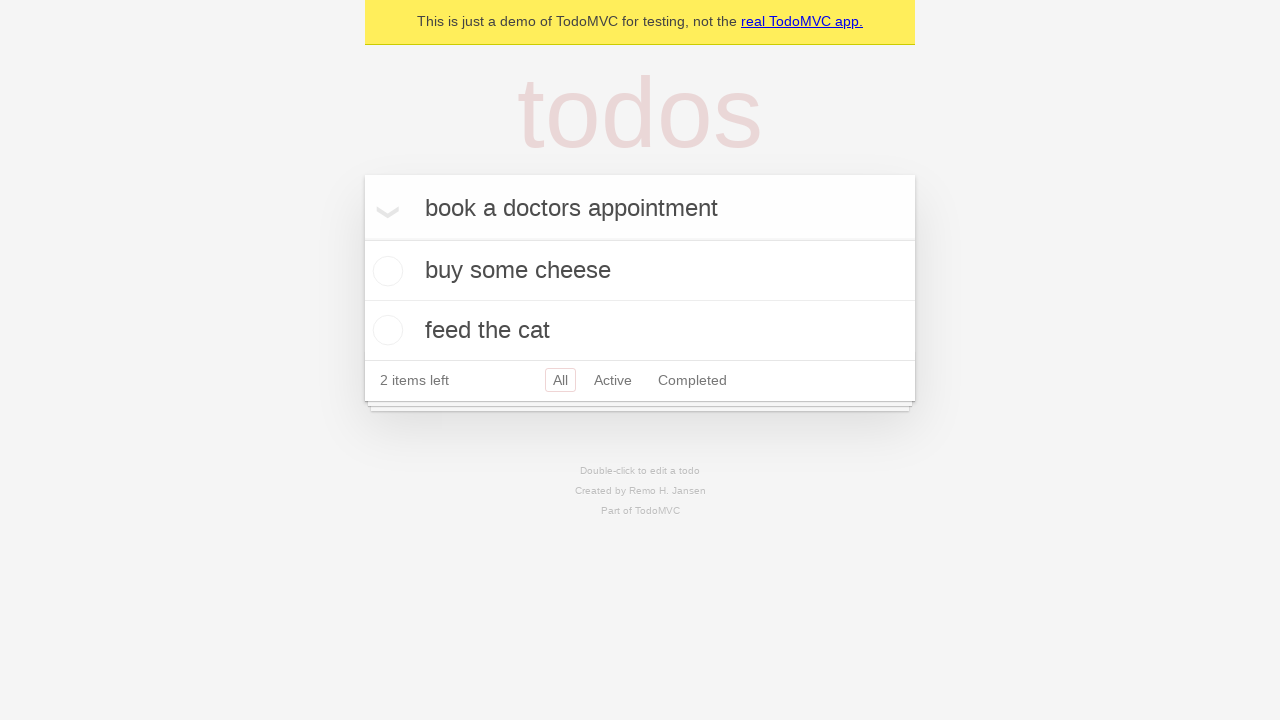

Pressed Enter to create third todo on internal:attr=[placeholder="What needs to be done?"i]
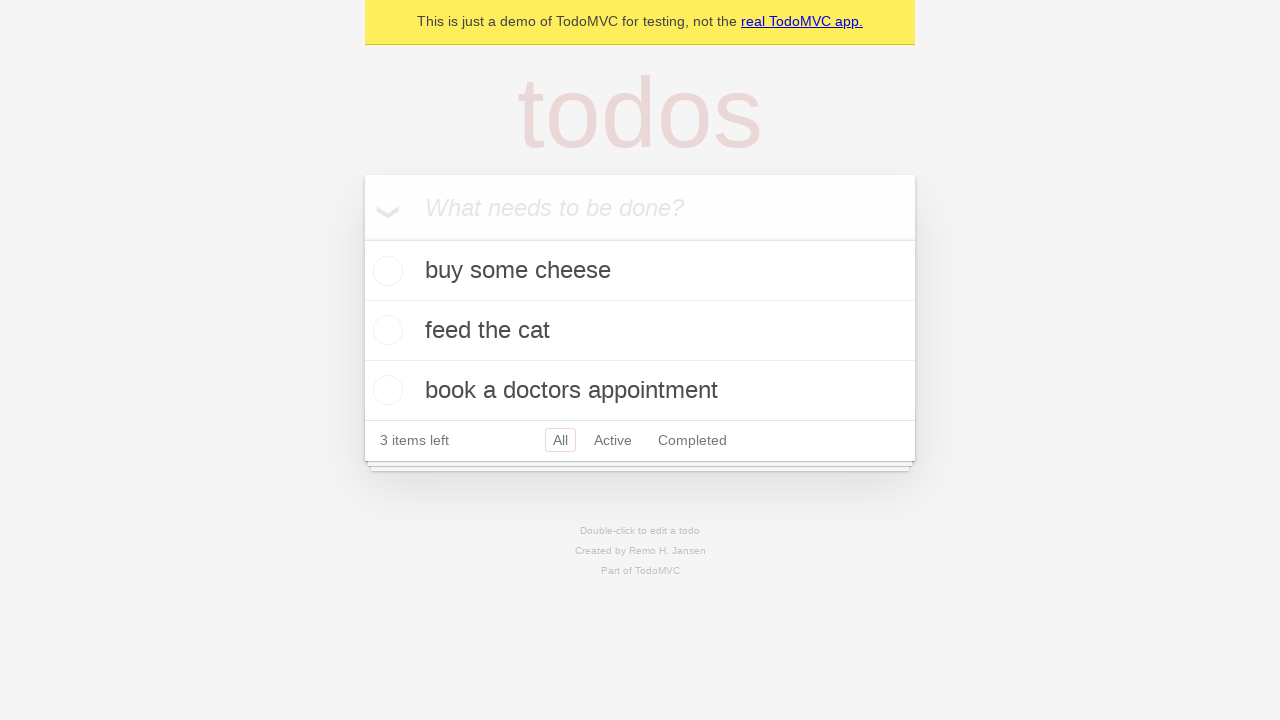

Waited for all 3 todos to be created
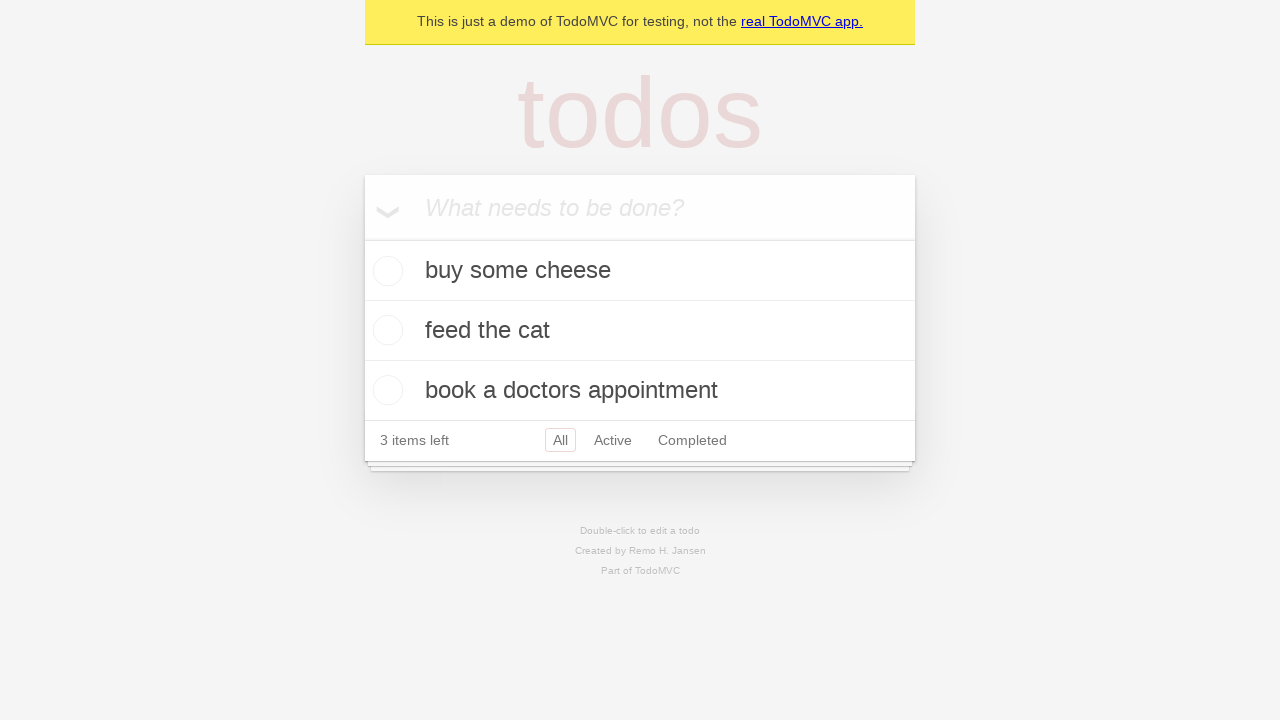

Checked the first todo item as completed at (385, 271) on .todo-list li .toggle >> nth=0
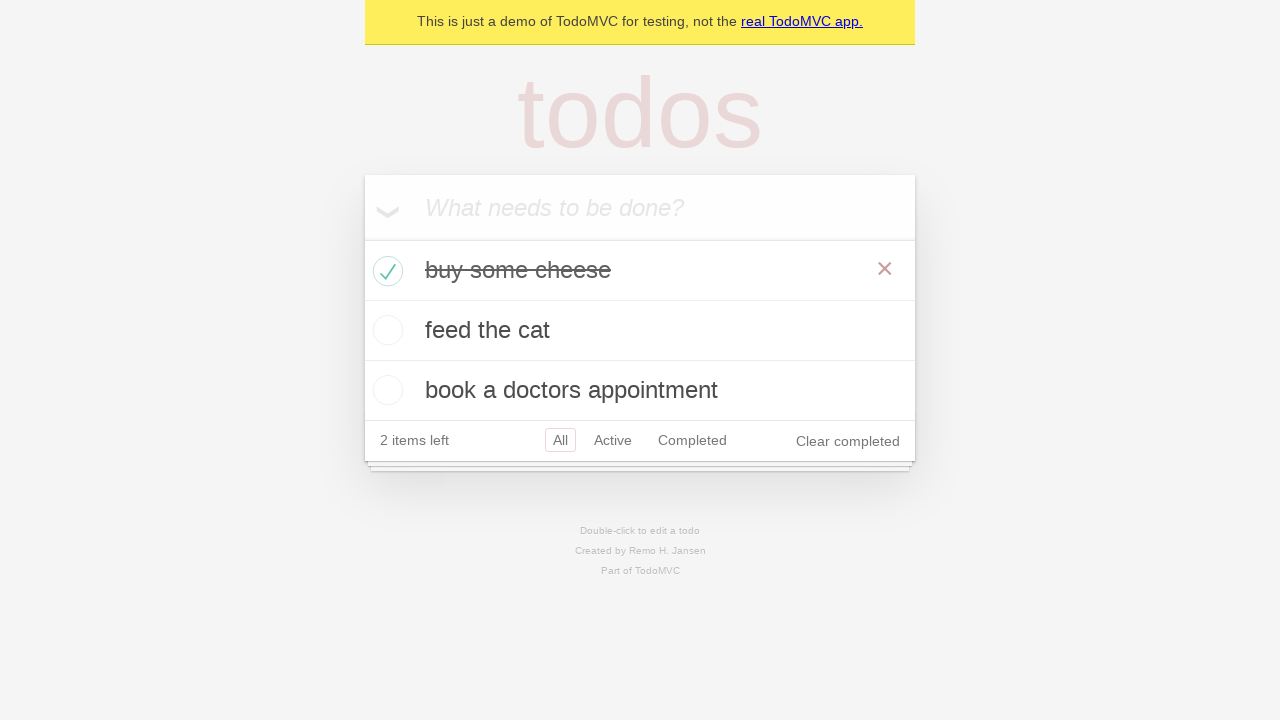

Clear completed button appeared after marking todo as completed
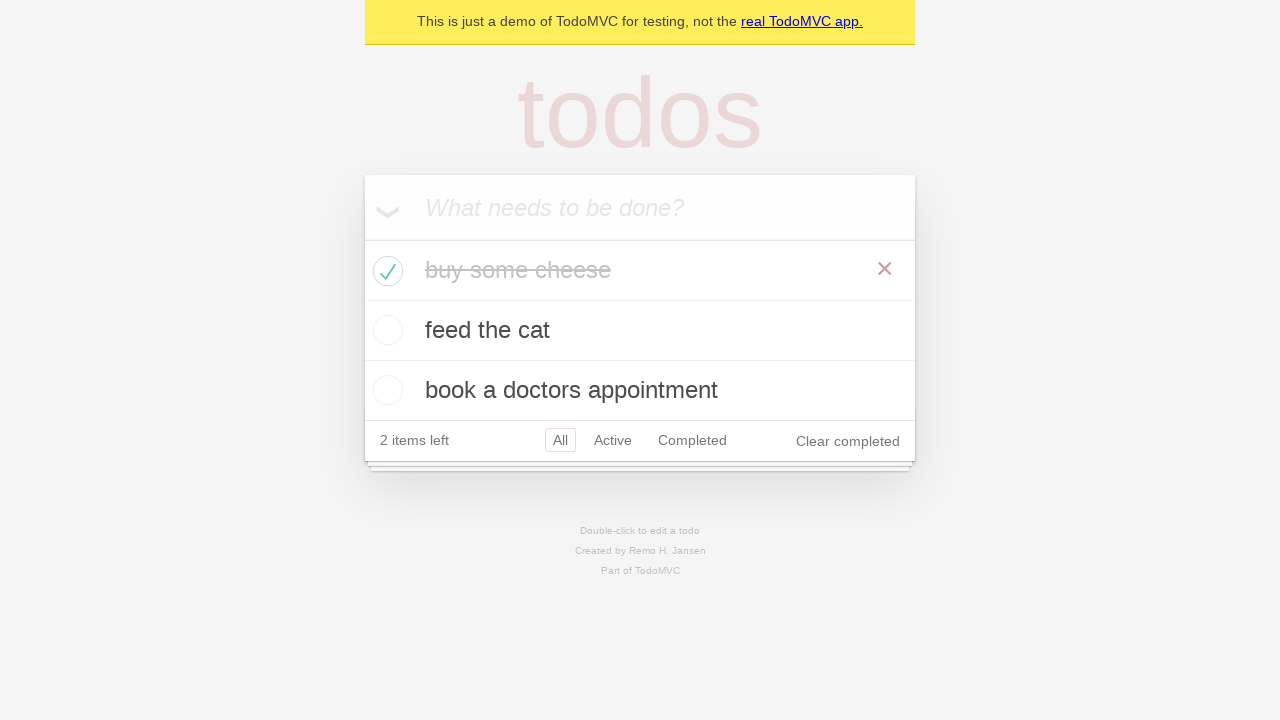

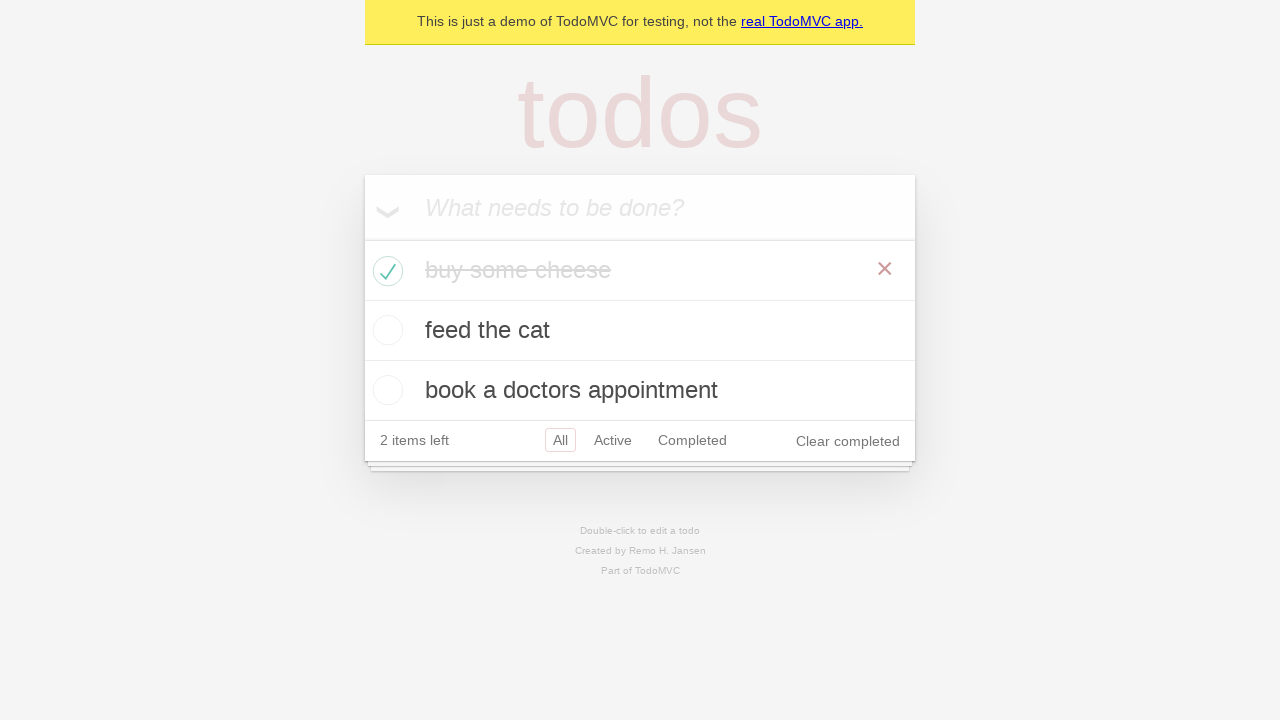